Tests login form accessibility by checking form labels visibility and tab order navigation

Starting URL: http://the-internet.herokuapp.com/login

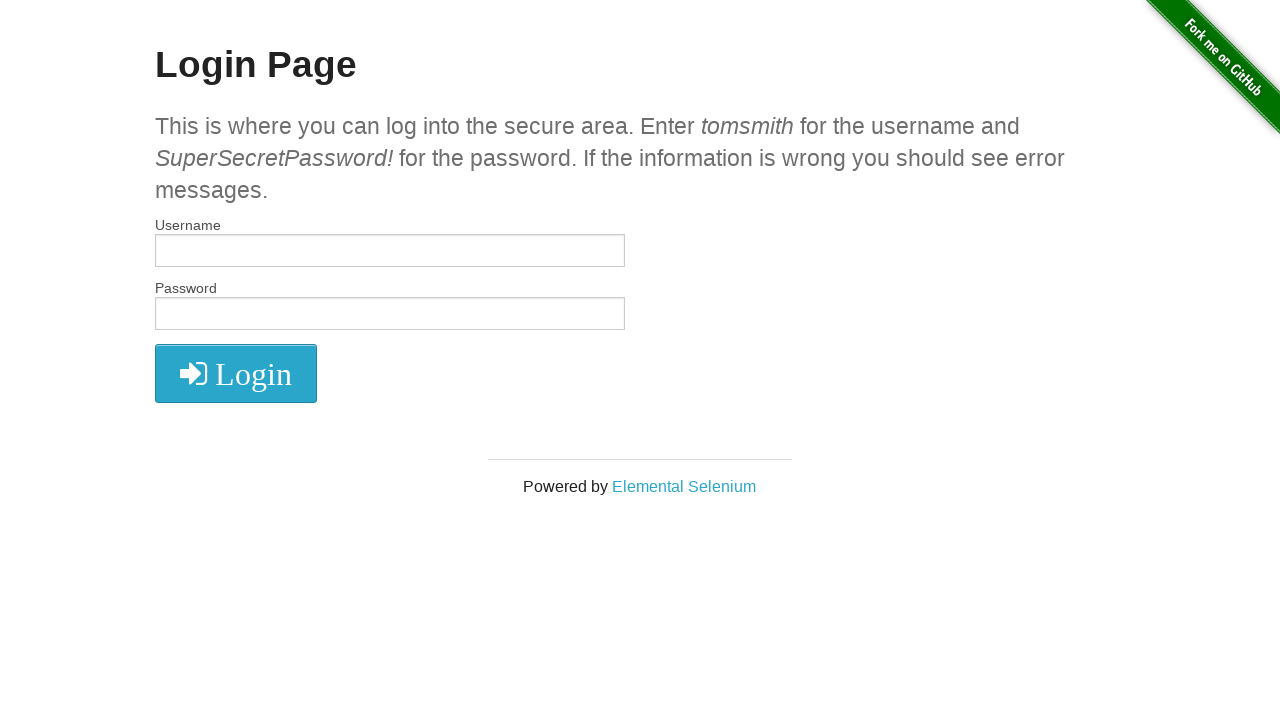

Verified username label is visible
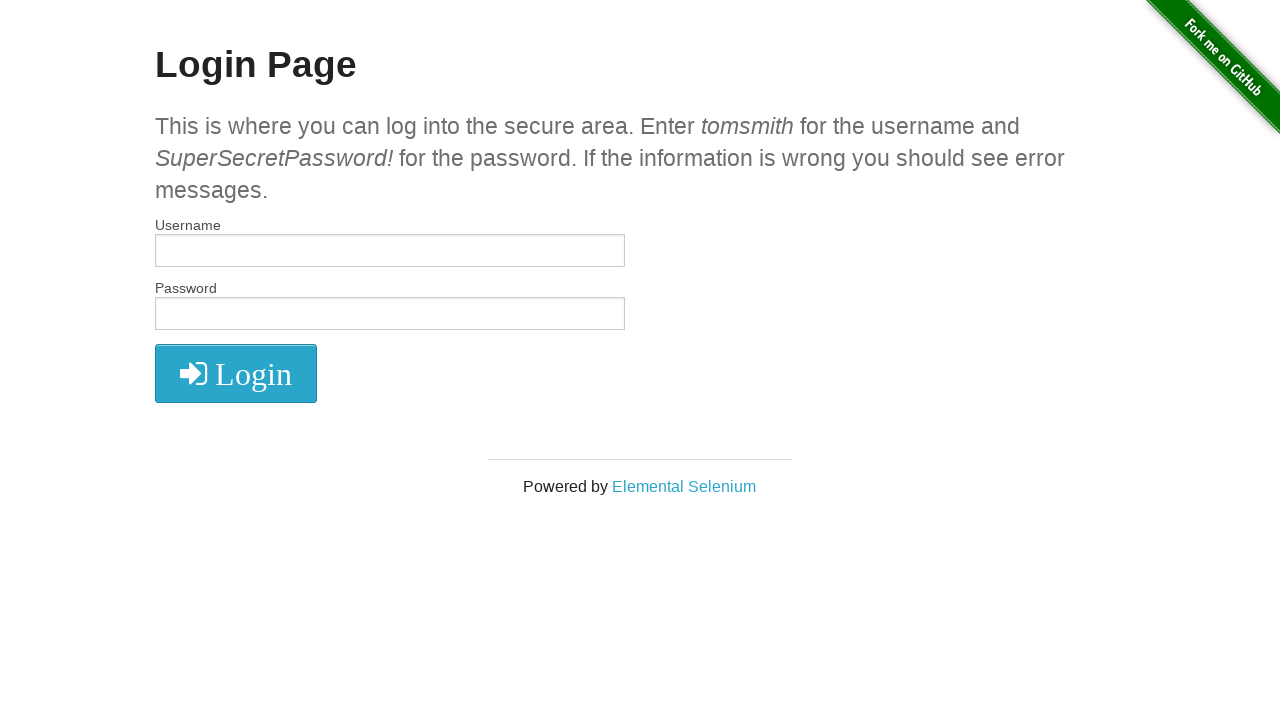

Verified password label is visible
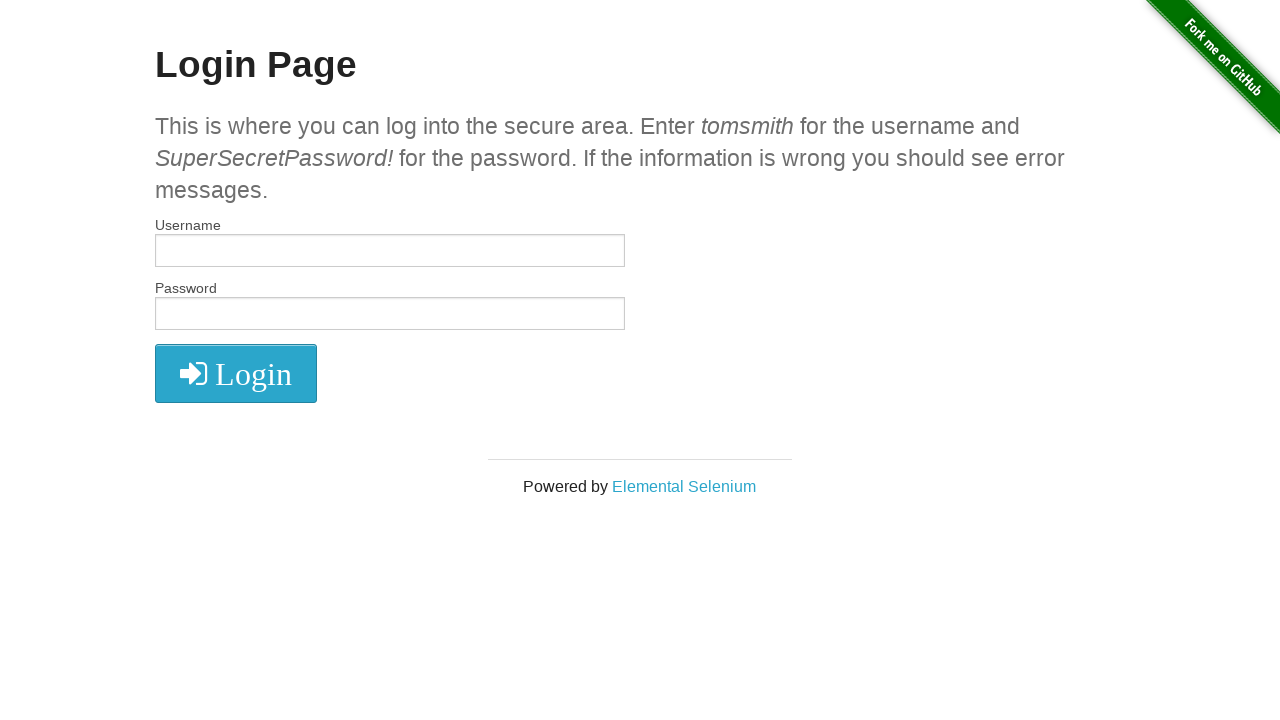

Clicked on username field to start tab order navigation at (390, 251) on #username
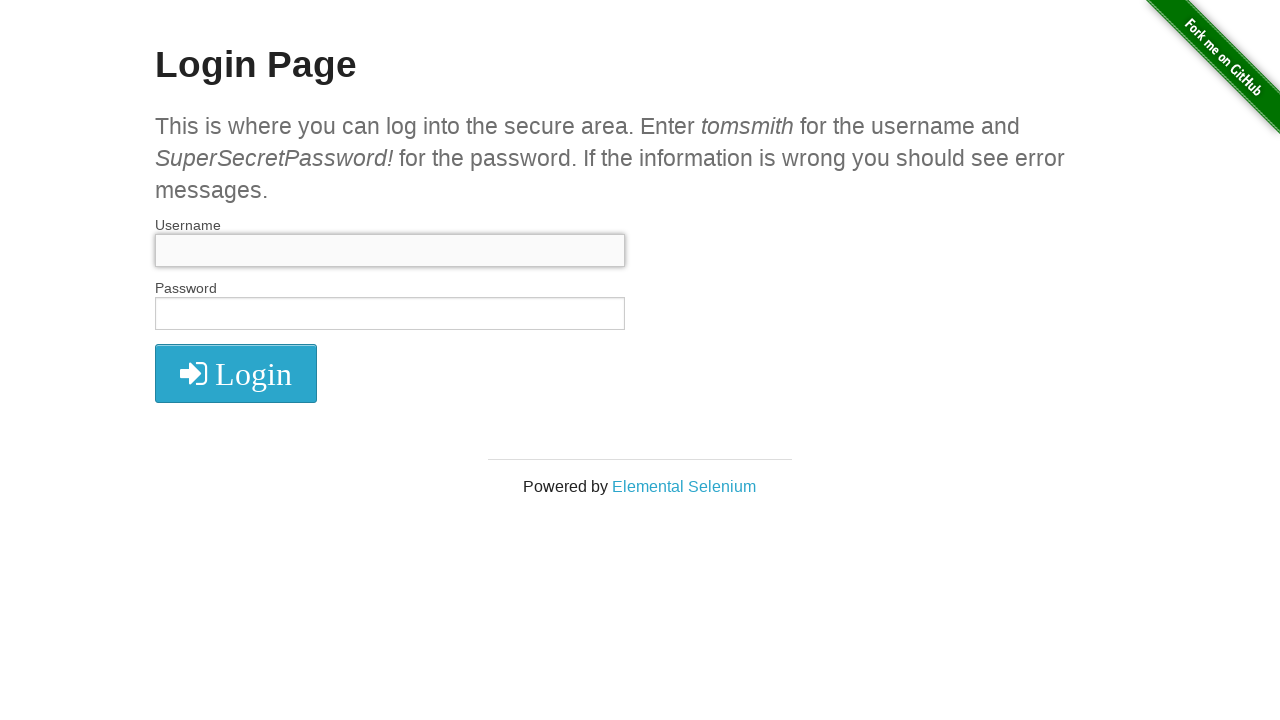

Pressed Tab to navigate to password field
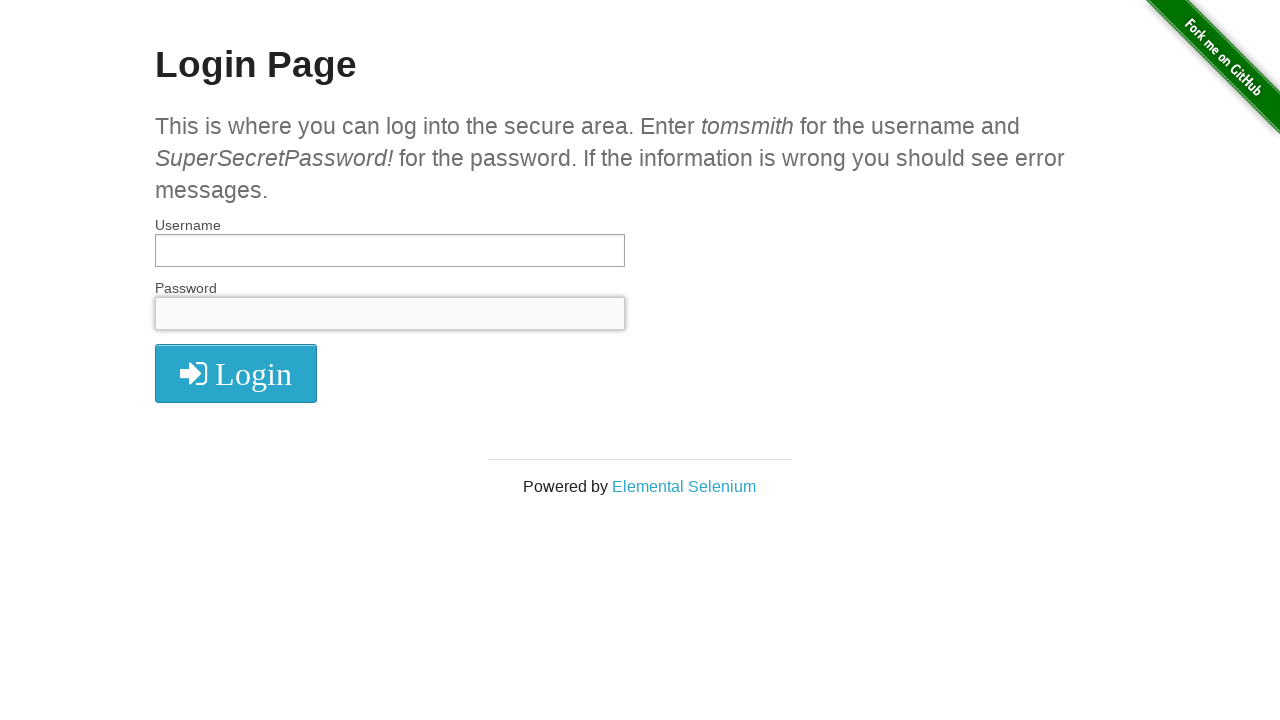

Pressed Tab to navigate to submit button
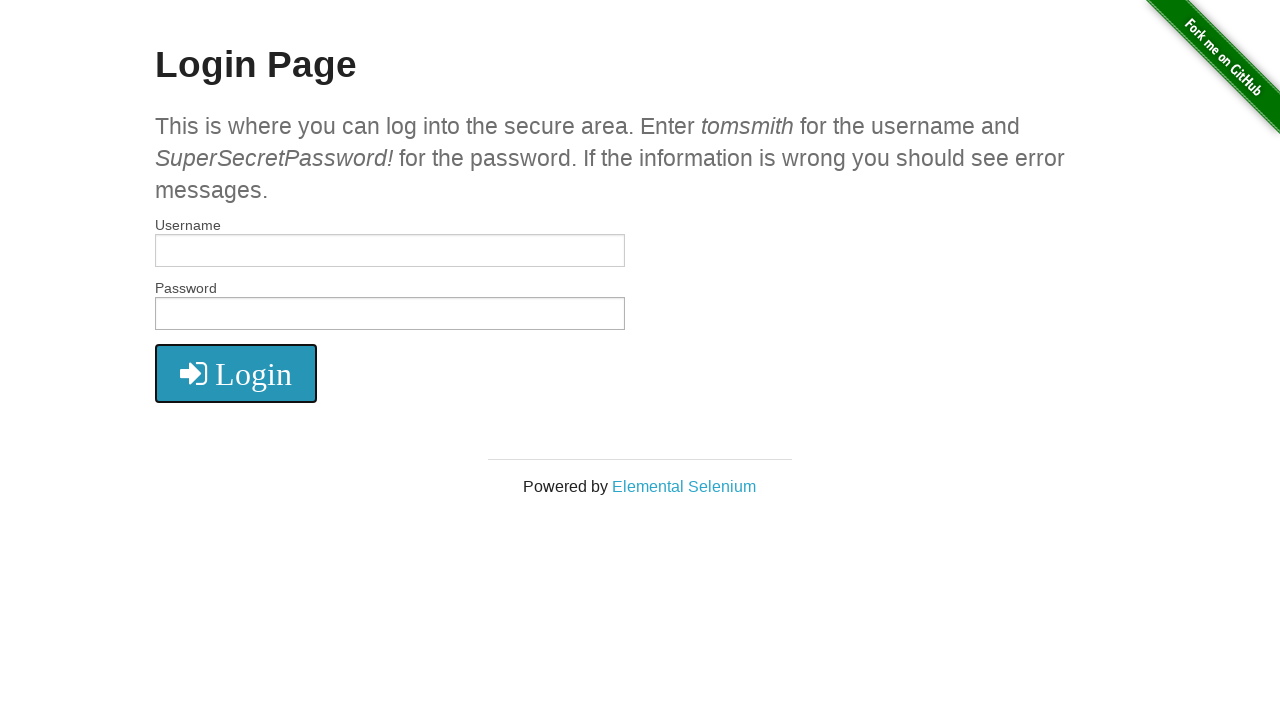

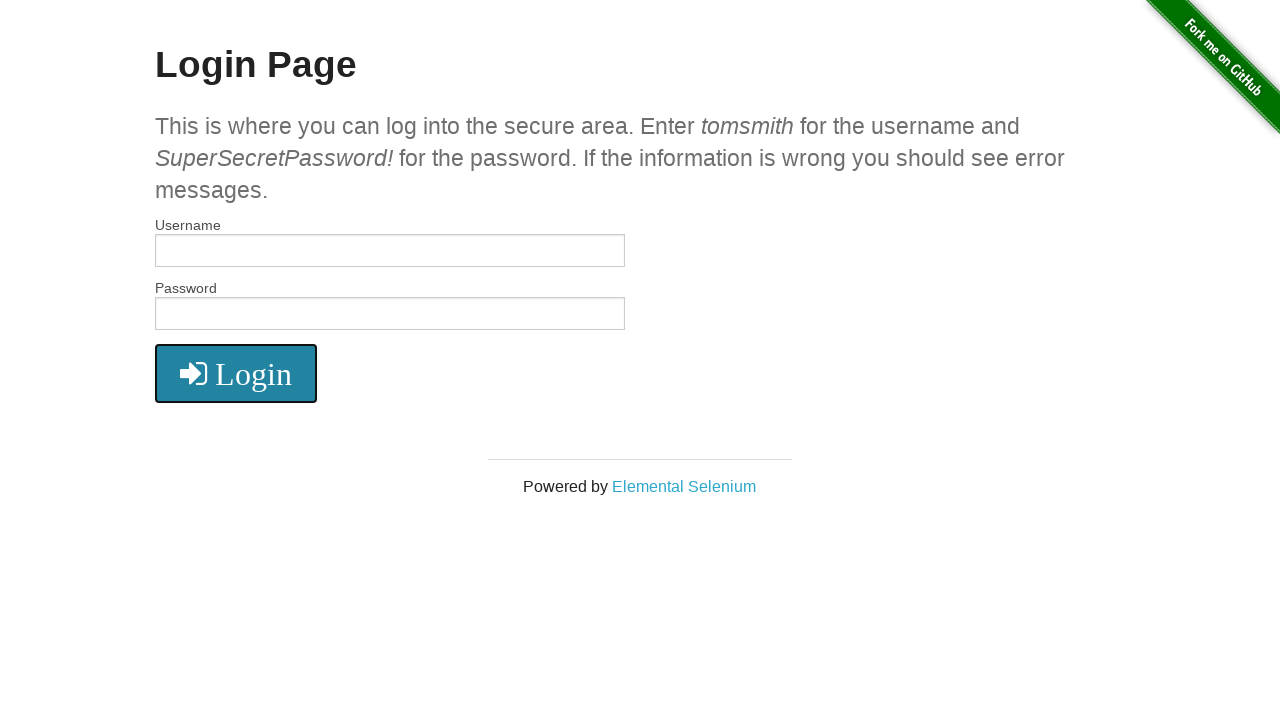